Tests a registration form by filling in first name, last name, and email fields, then submitting the form and verifying the success message

Starting URL: https://suninjuly.github.io/registration1.html

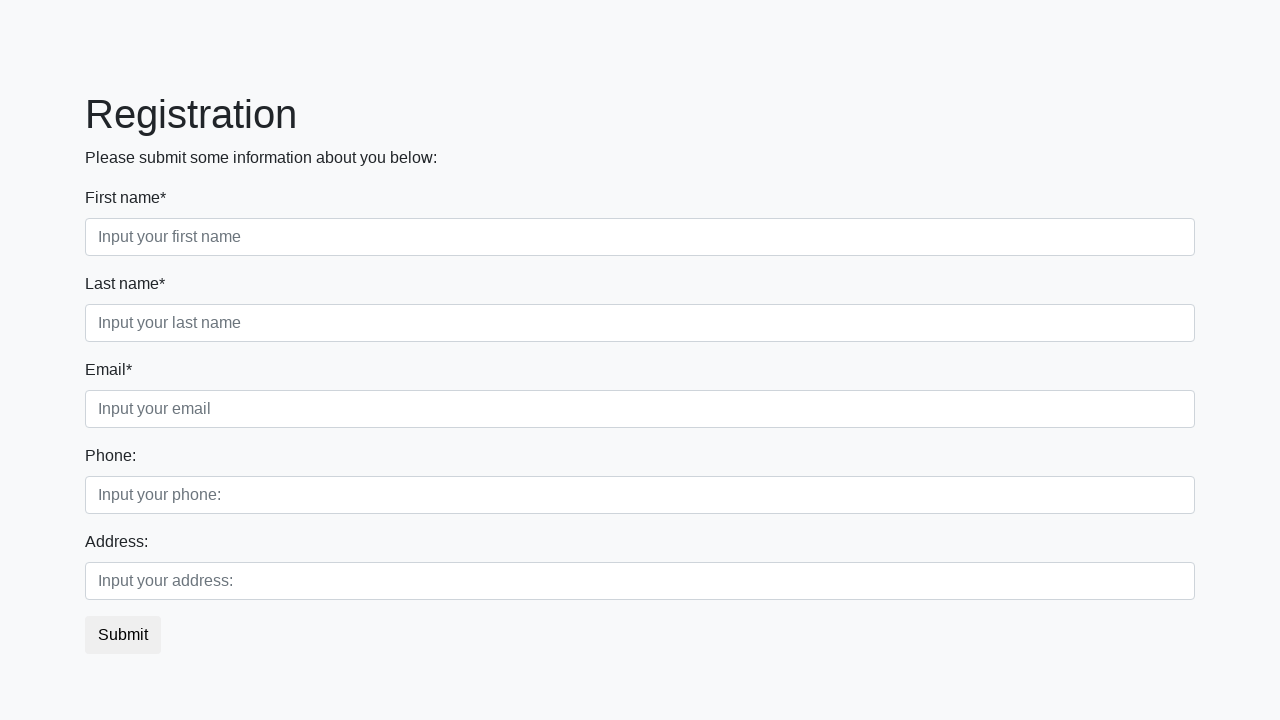

Filled first name field with 'Marya' on input[placeholder="Input your first name"]
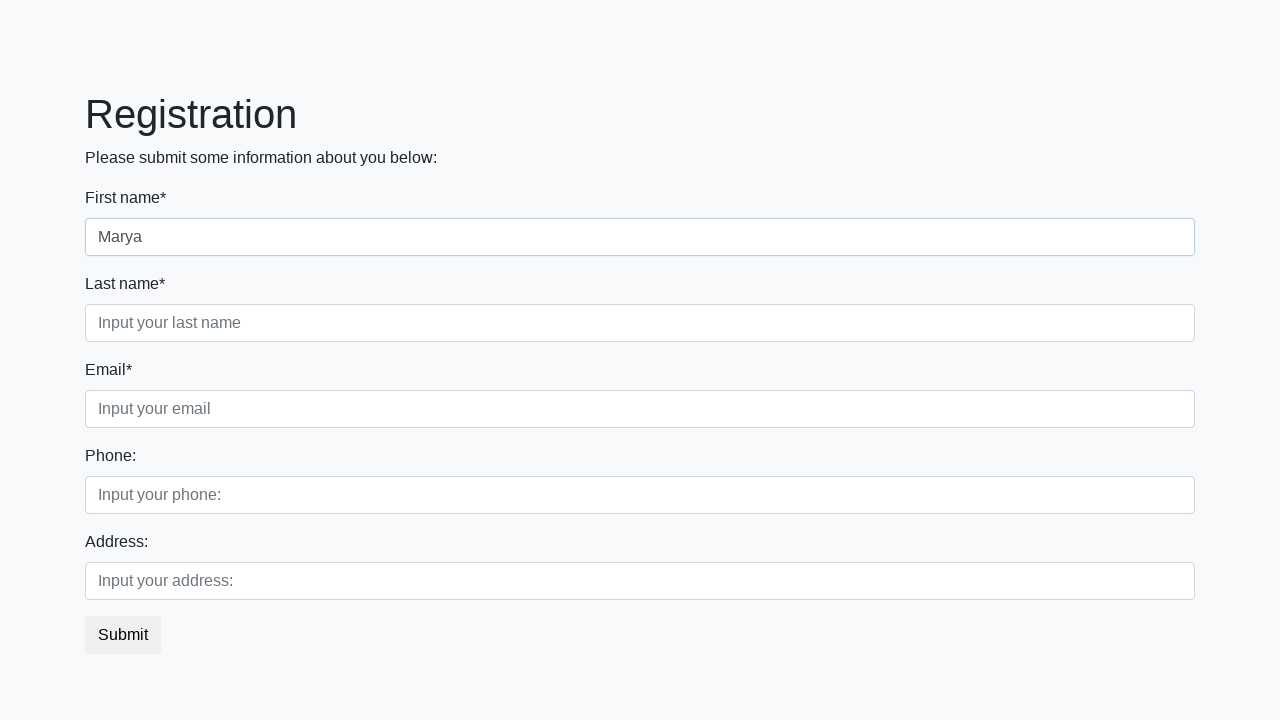

Filled last name field with 'Darya' on input[placeholder="Input your last name"]
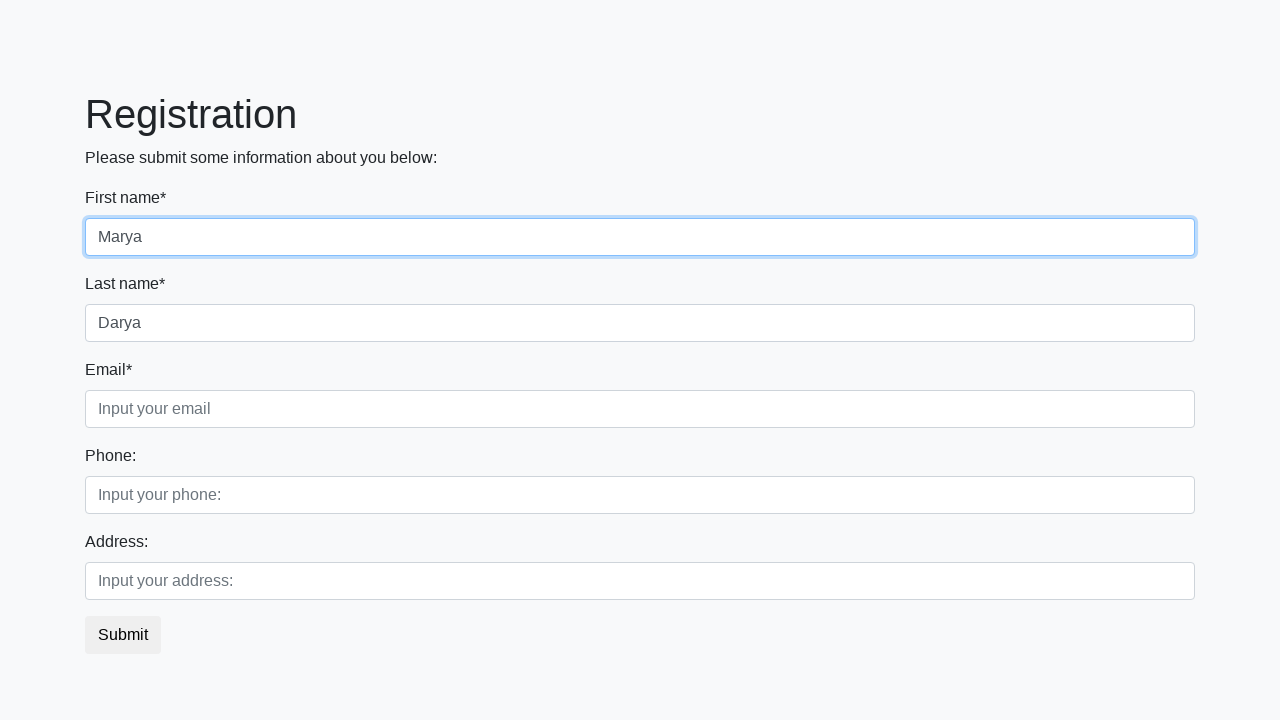

Filled email field with 'MaryaDarya@email.com' on input[placeholder="Input your email"]
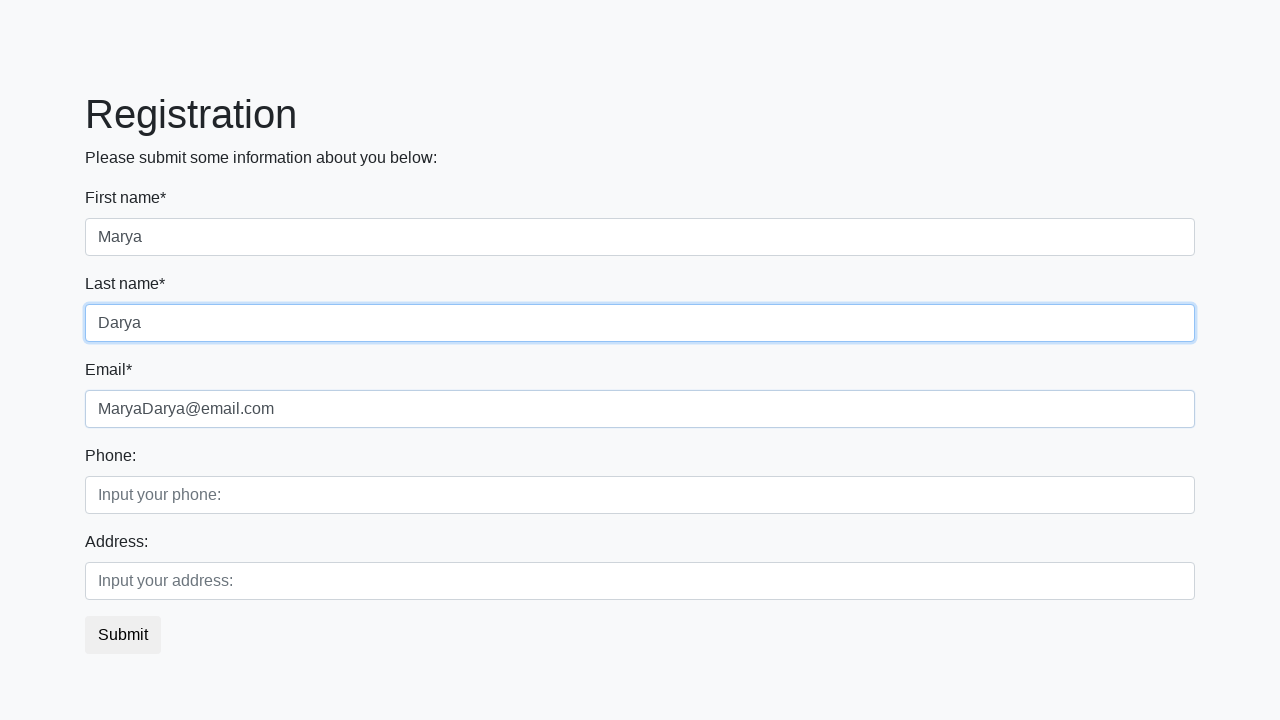

Clicked submit button to register at (123, 635) on button[type="submit"]
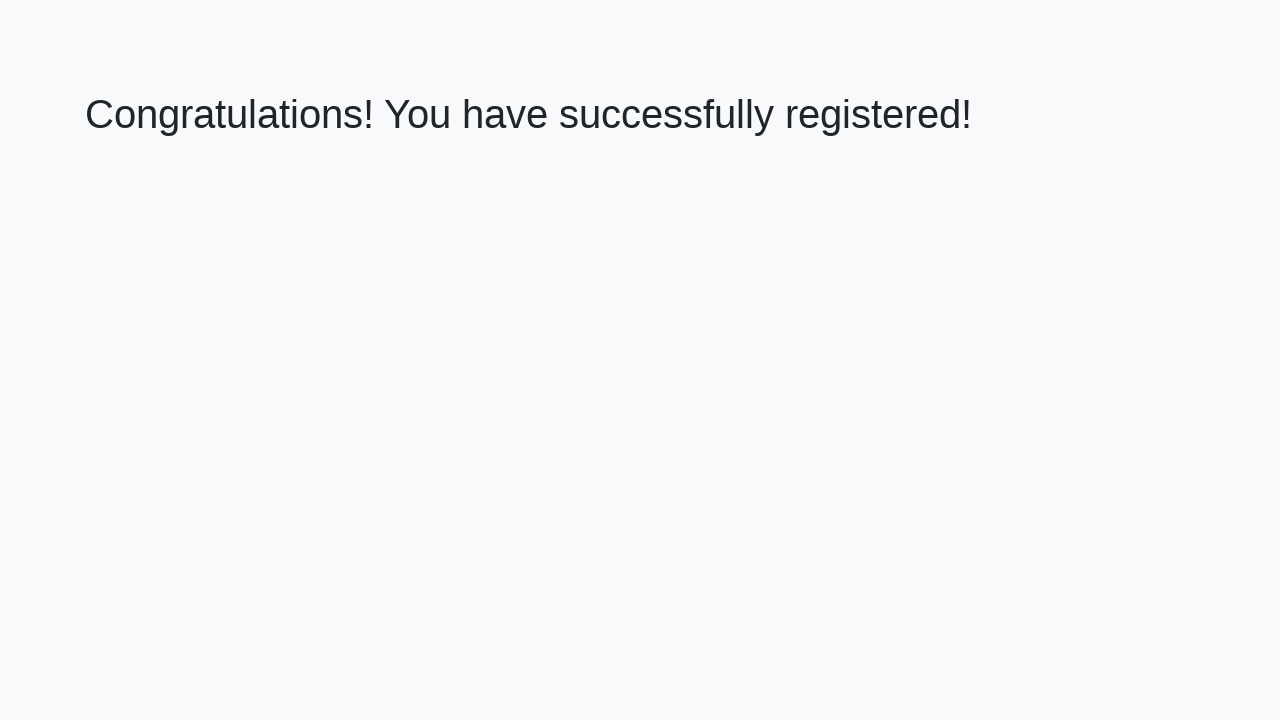

Success message 'Congratulations! You have successfully registered!' appeared
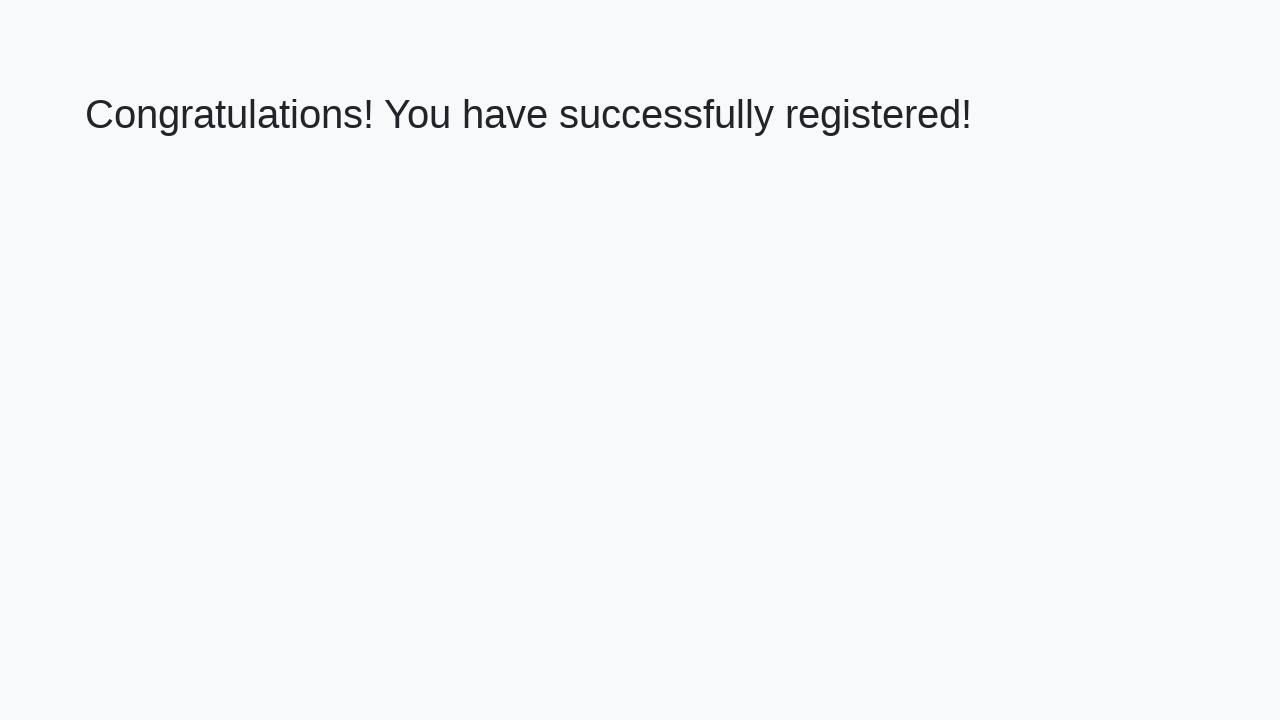

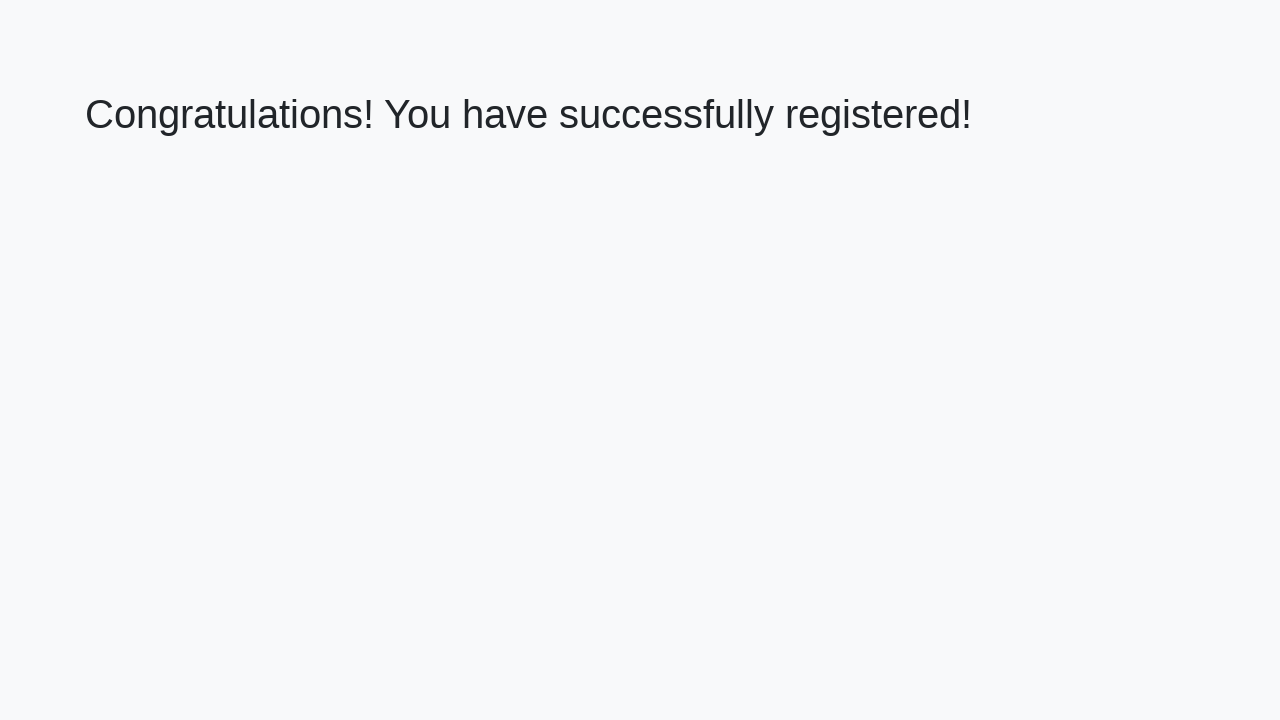